Navigates through a postal code website hierarchy, starting from the main page, selecting a country, then a province, then a locality, then a street listing, and finally viewing street details - demonstrating multi-level navigation through linked pages.

Starting URL: https://codigo-postal.co/

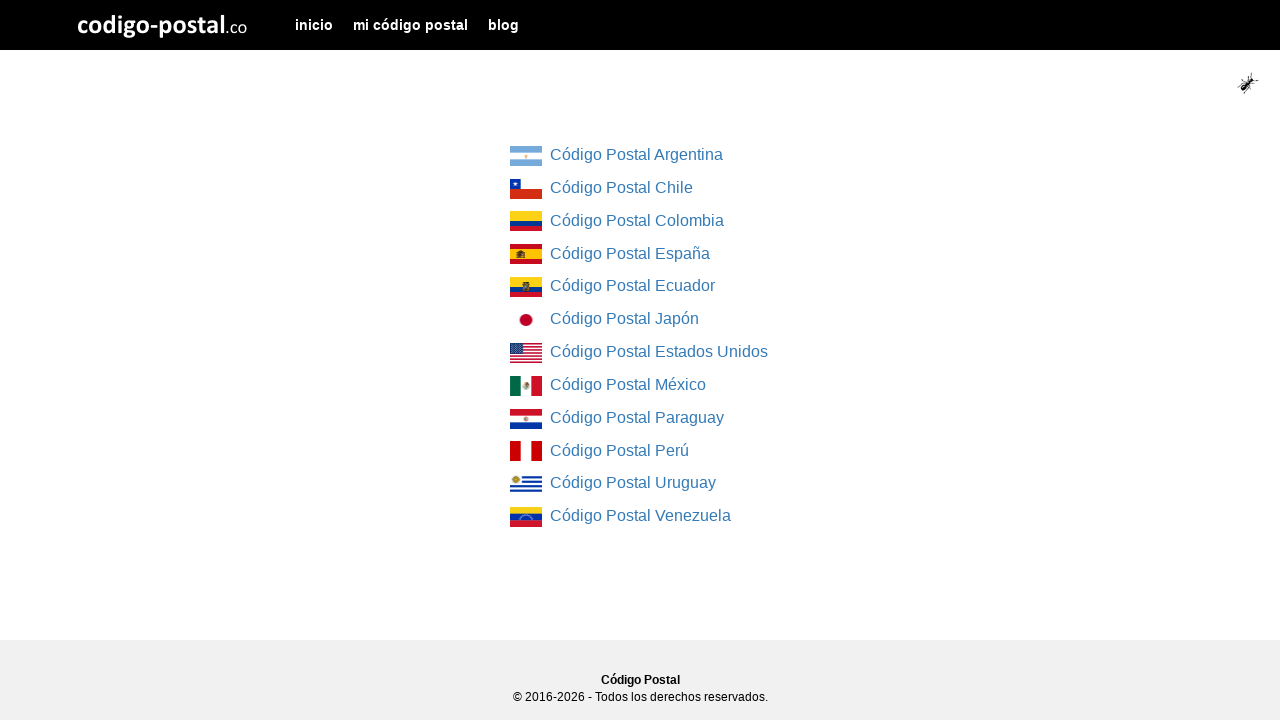

Country list loaded on main page
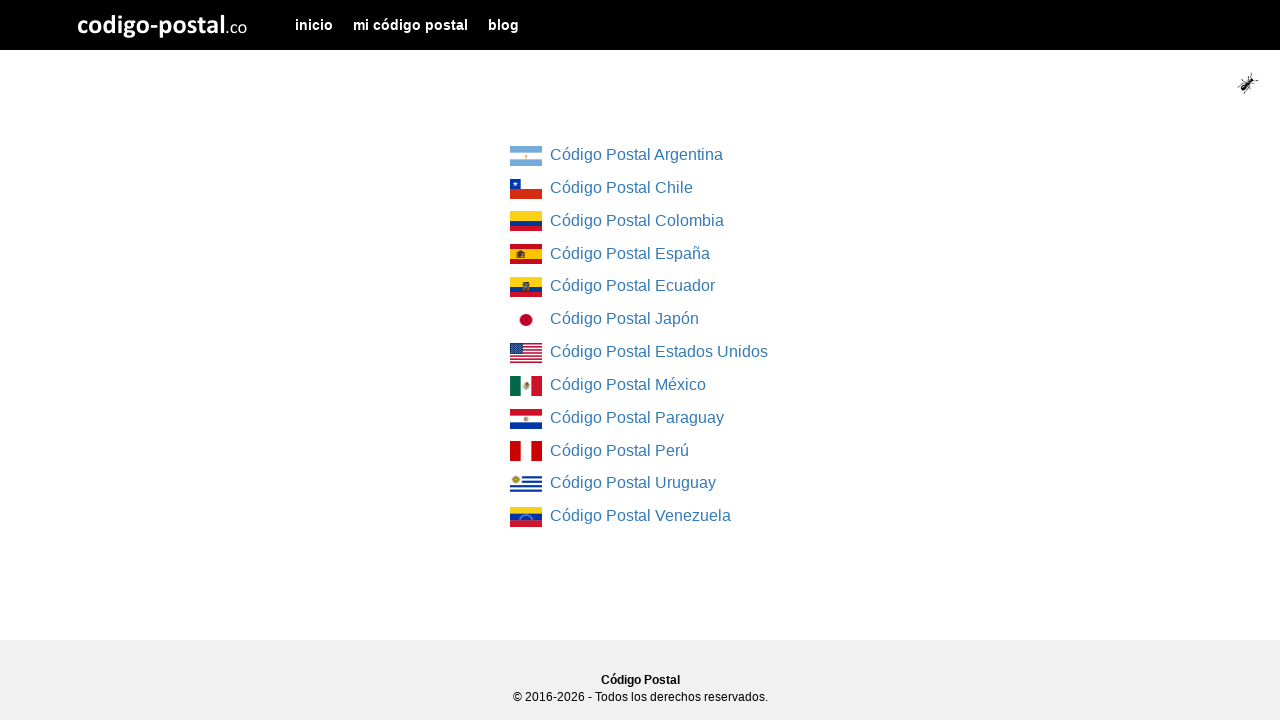

Retrieved URL from first country link
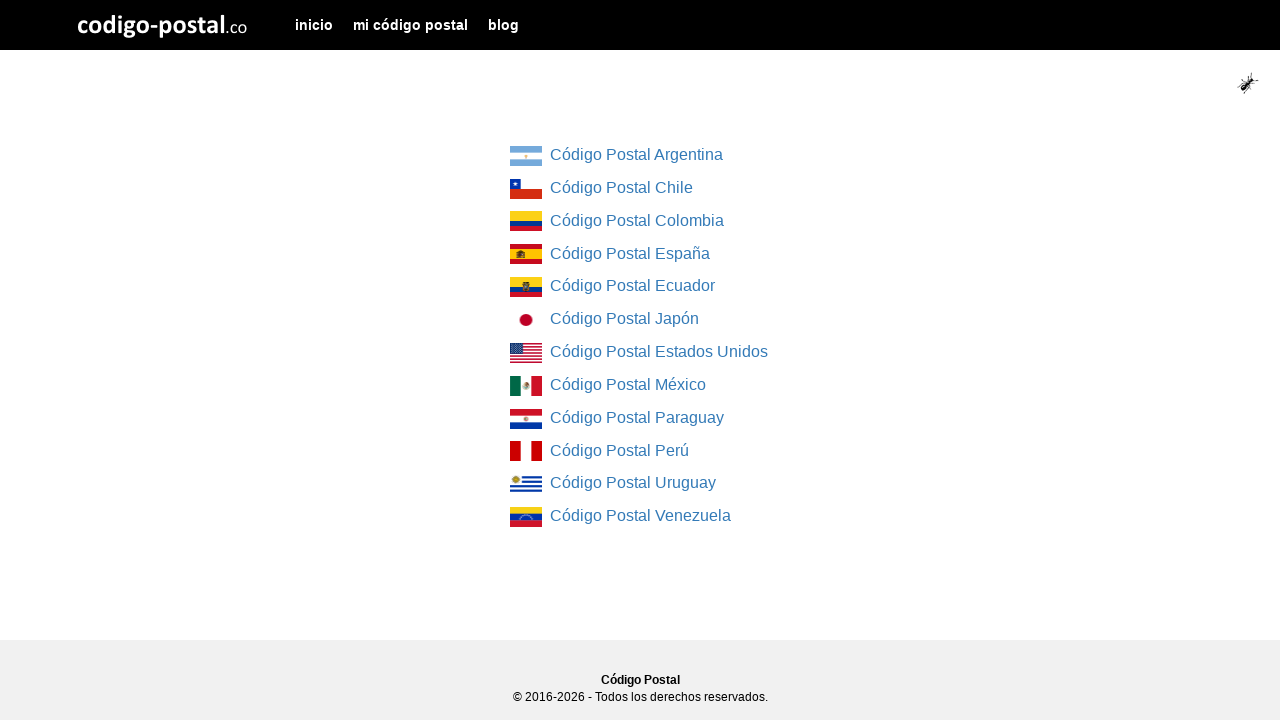

Navigated to first country page
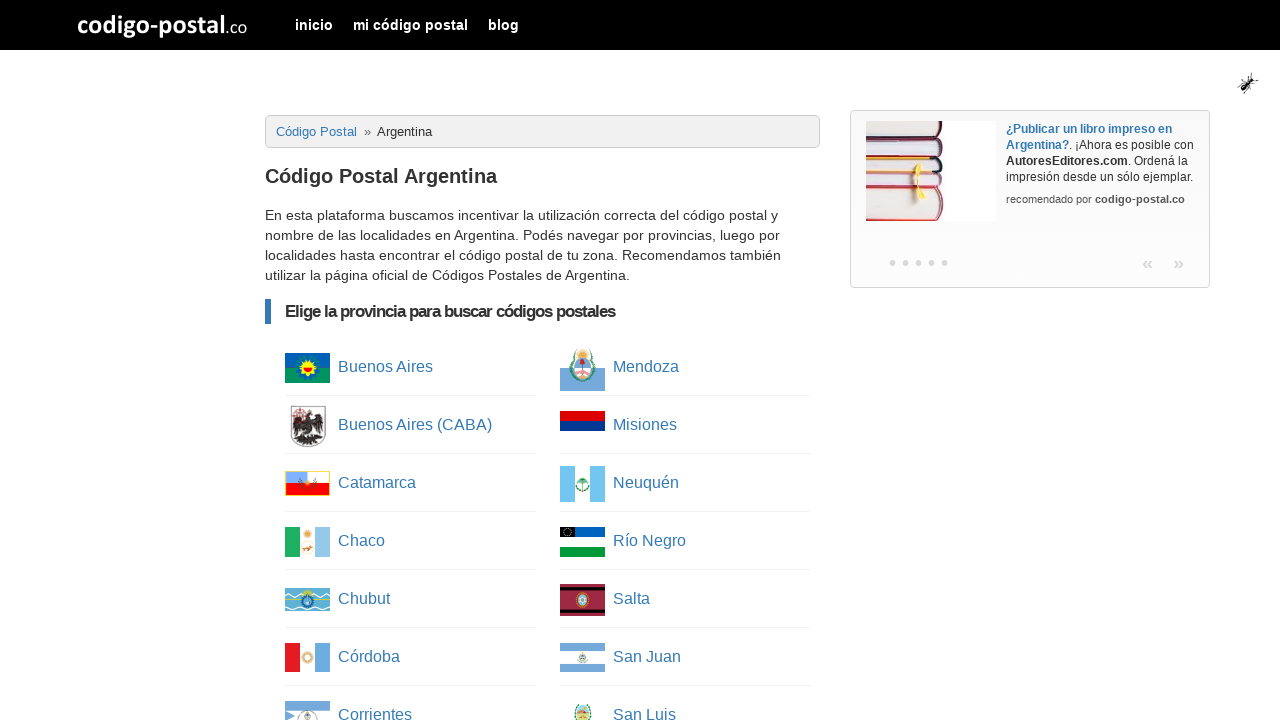

Province list loaded
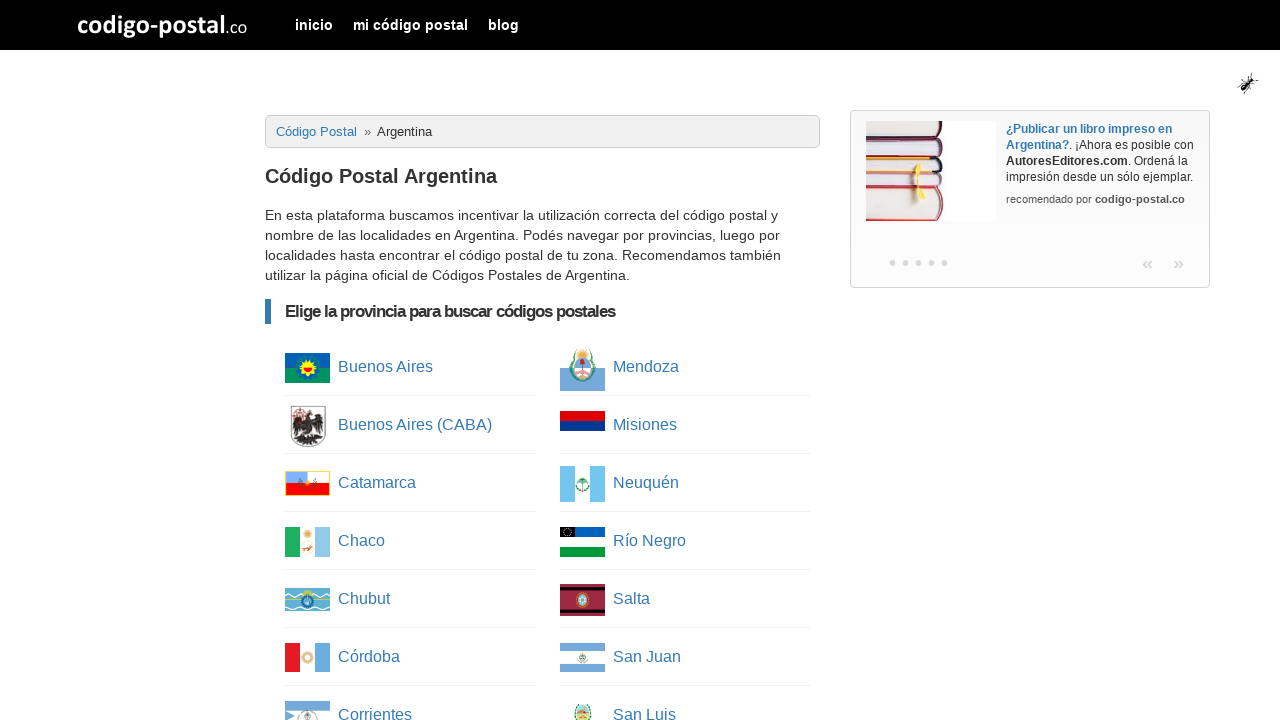

Retrieved URL from first province link
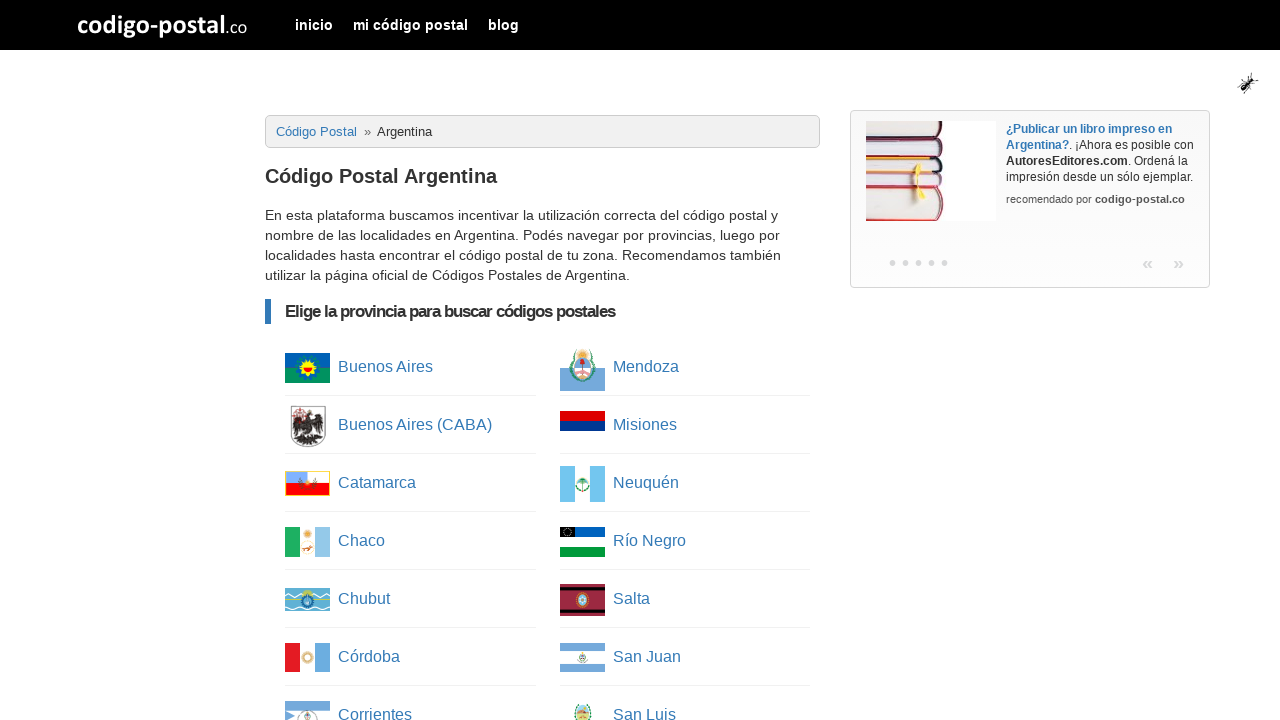

Navigated to first province page
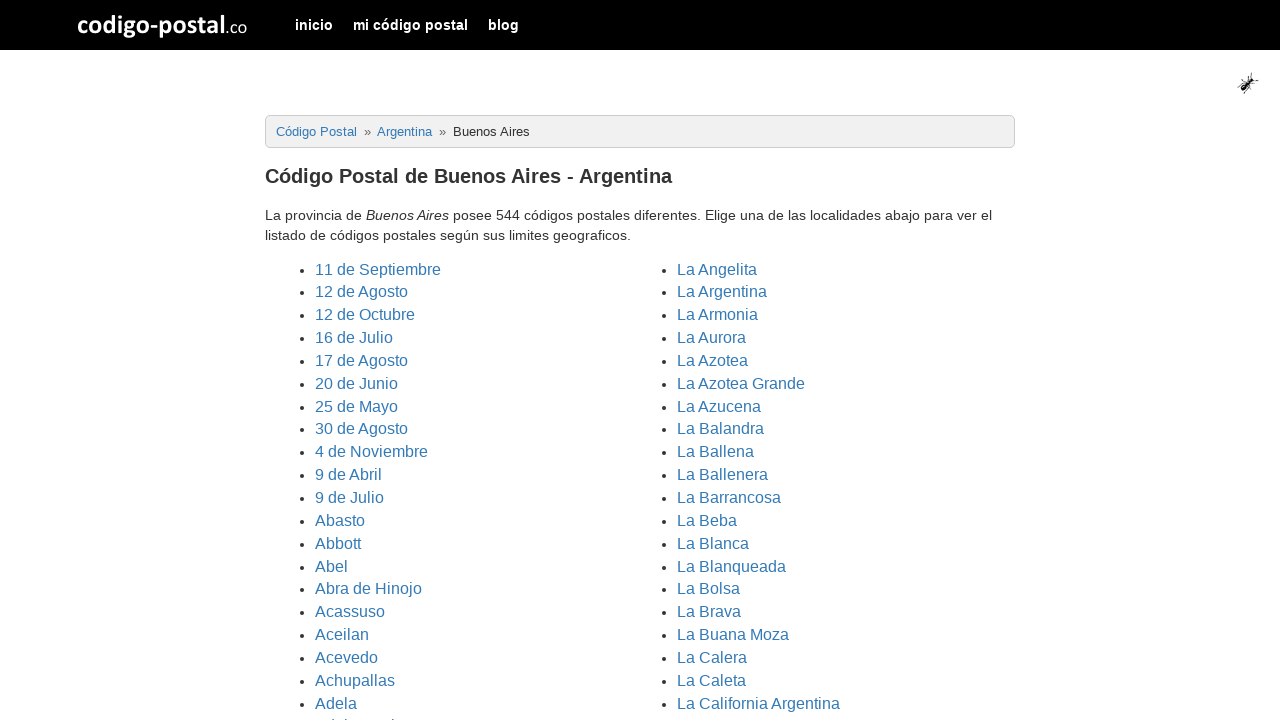

Cities/localities list loaded
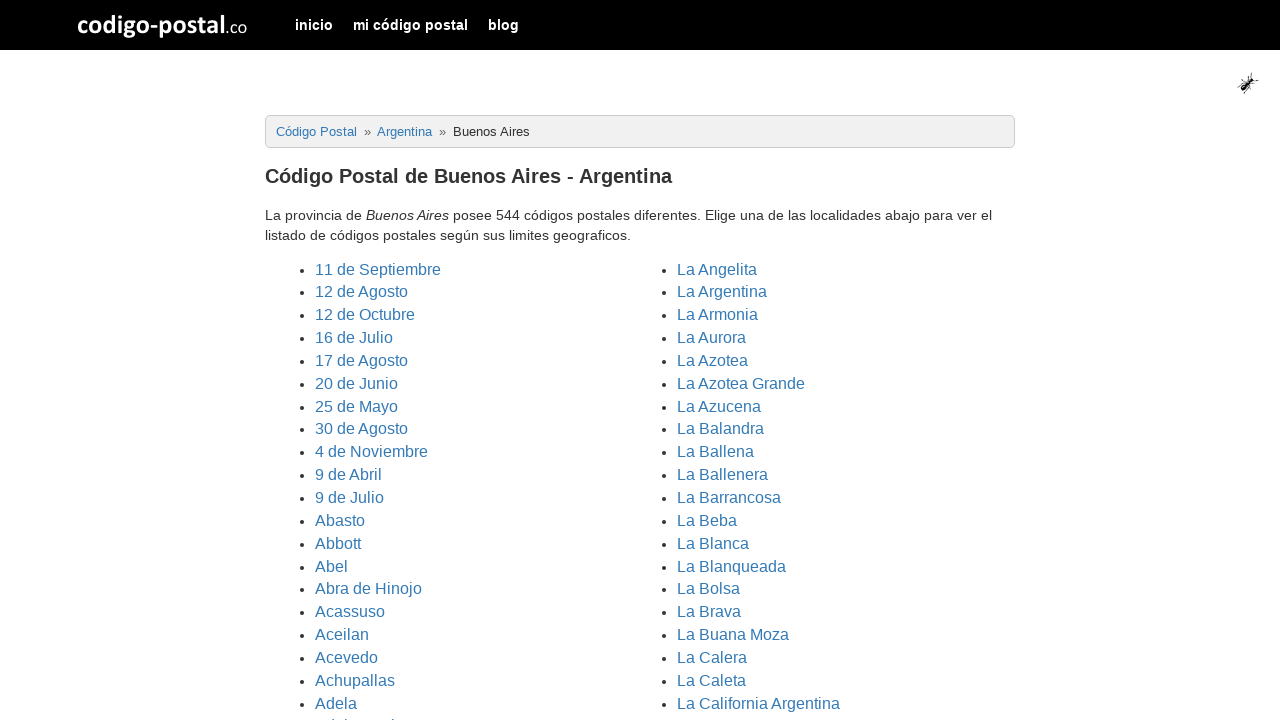

Retrieved URL from first locality link
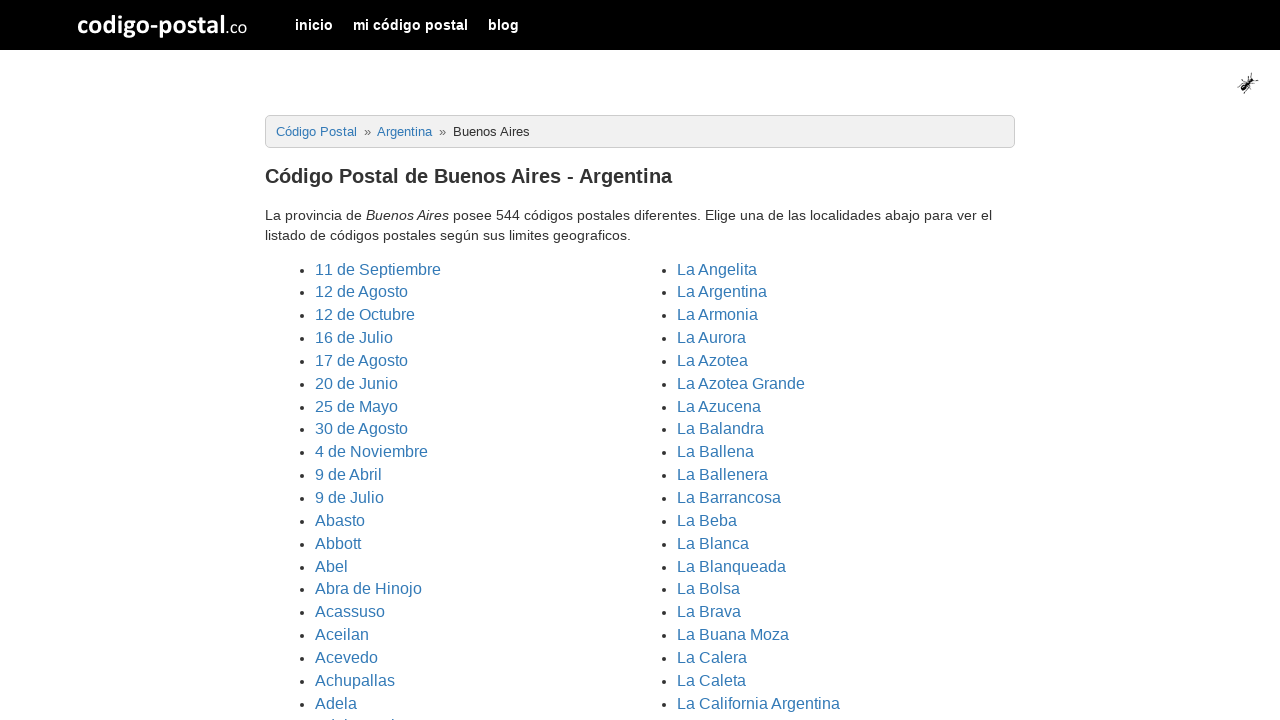

Navigated to first locality page
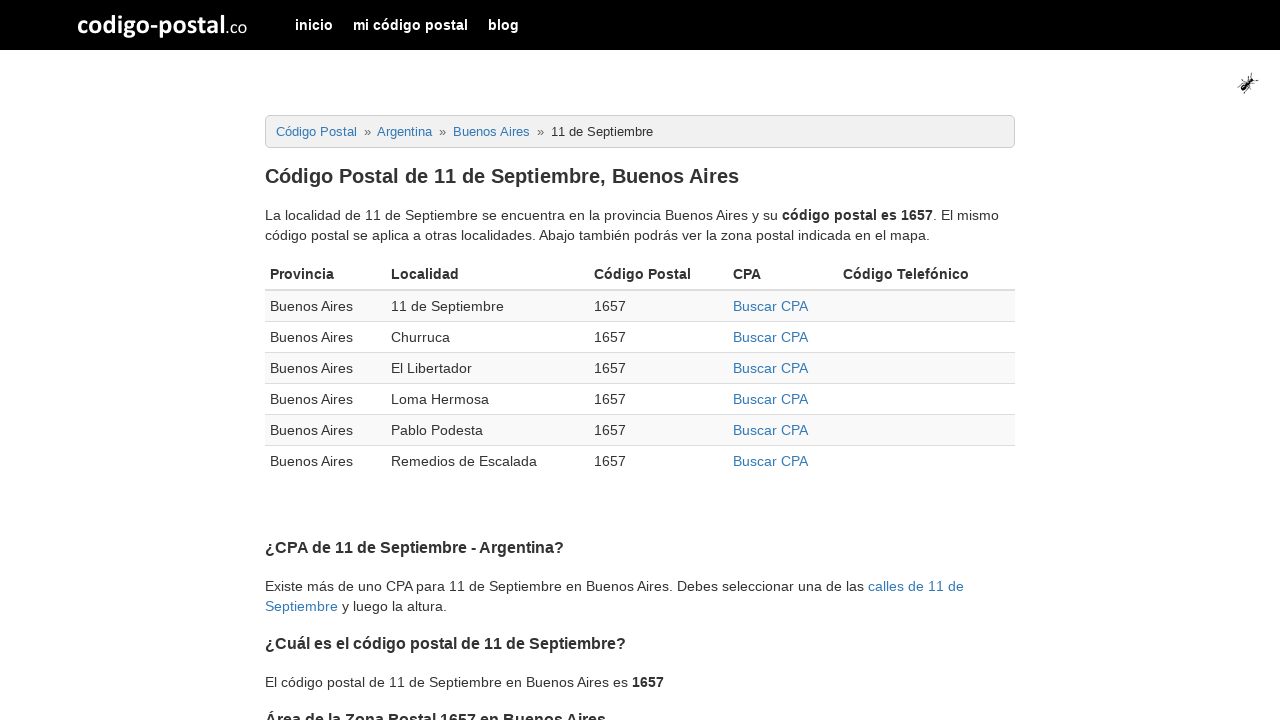

Localities table loaded
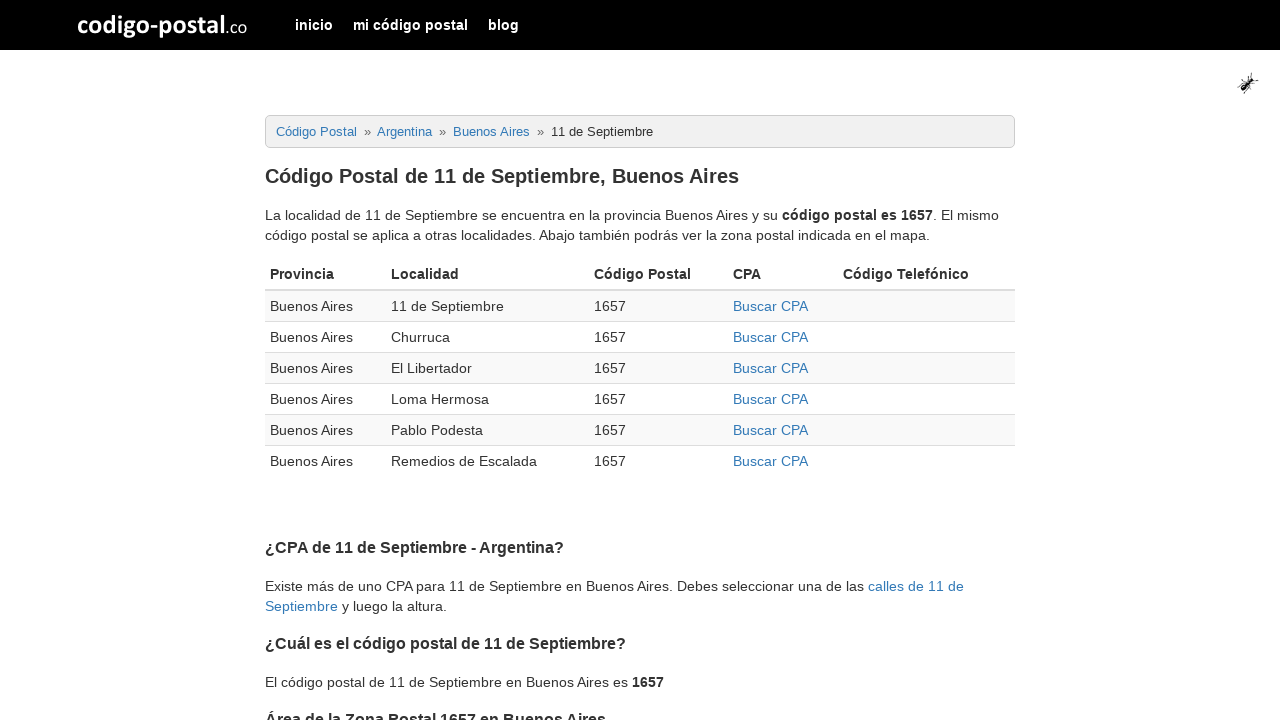

Retrieved URL from first CPA link in table
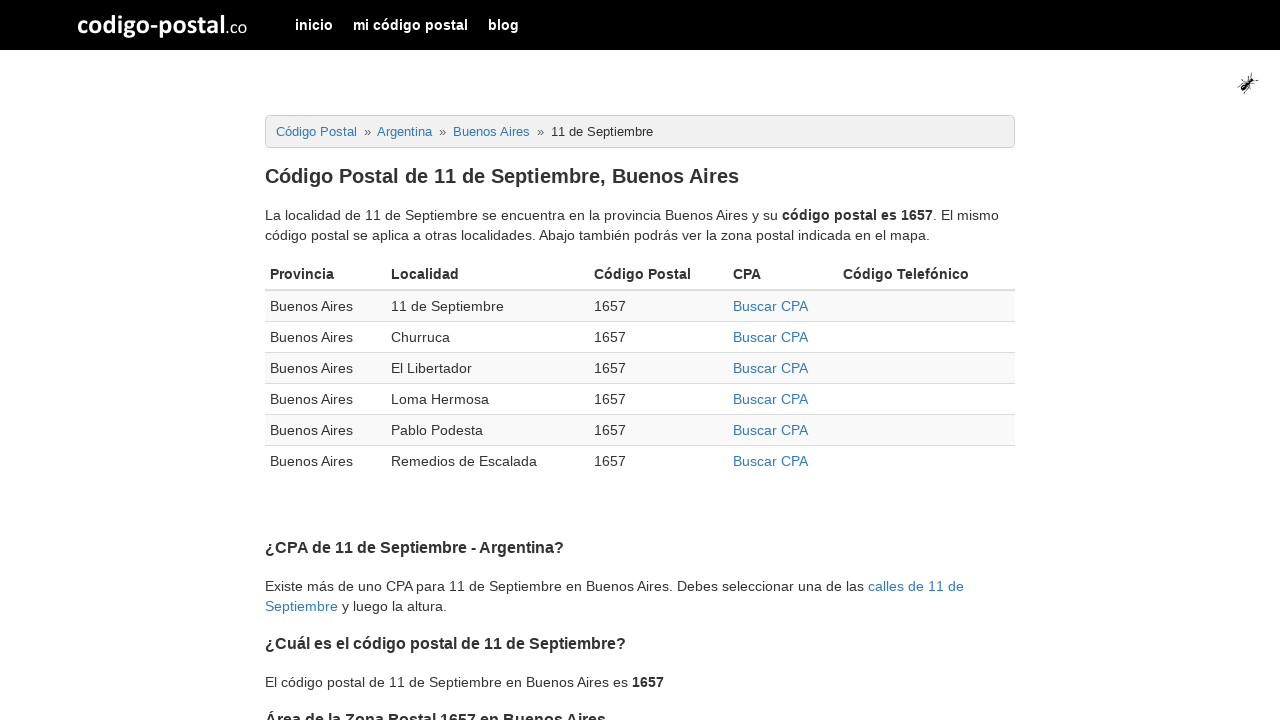

Navigated to first CPA page
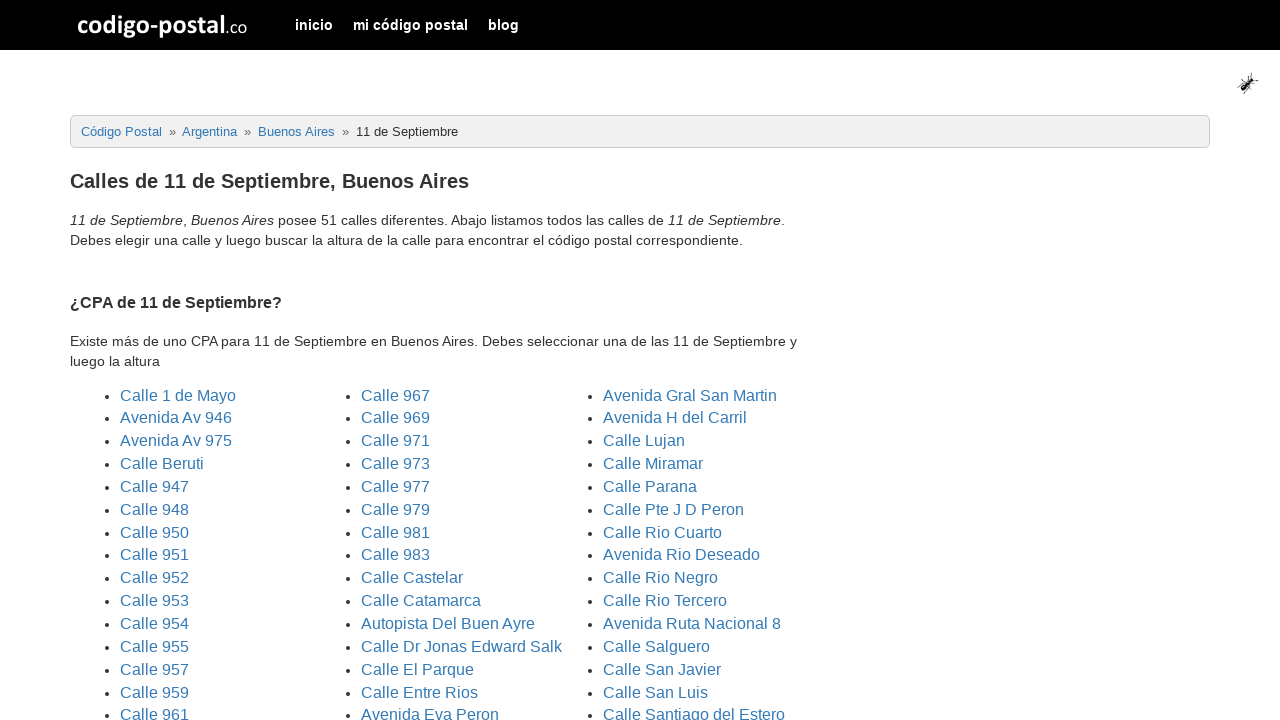

Streets list loaded
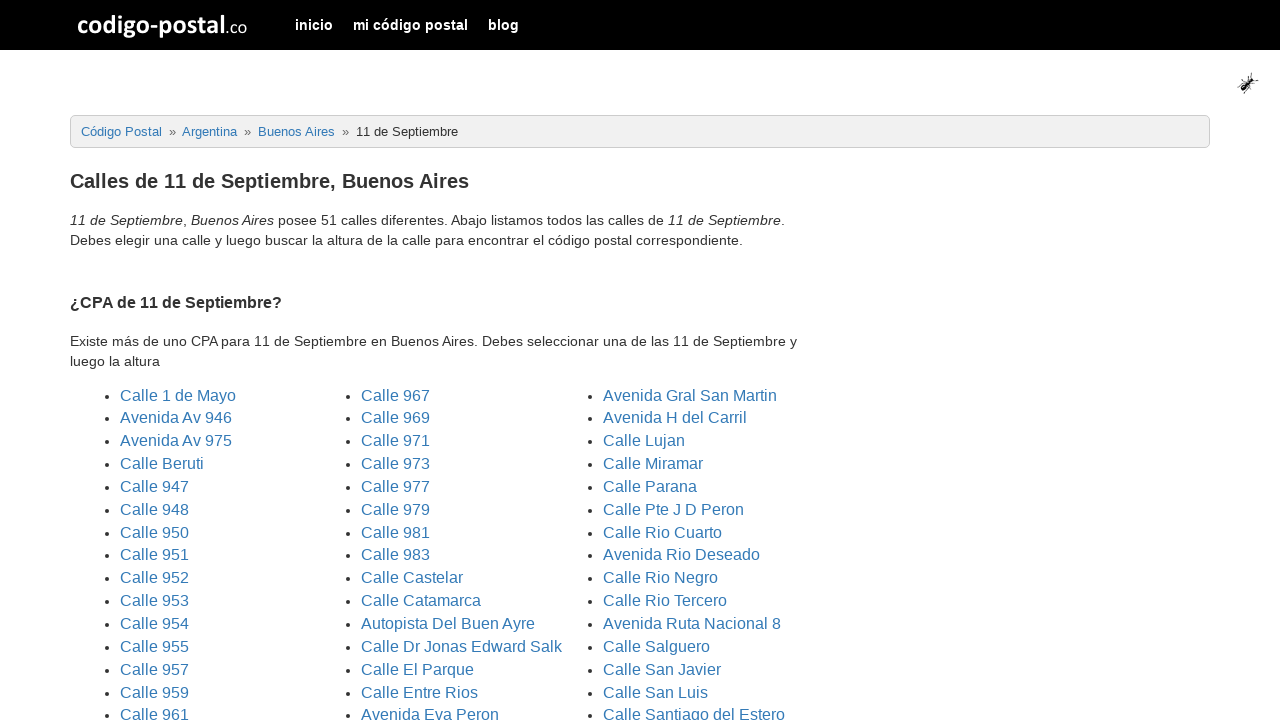

Retrieved URL from first street link
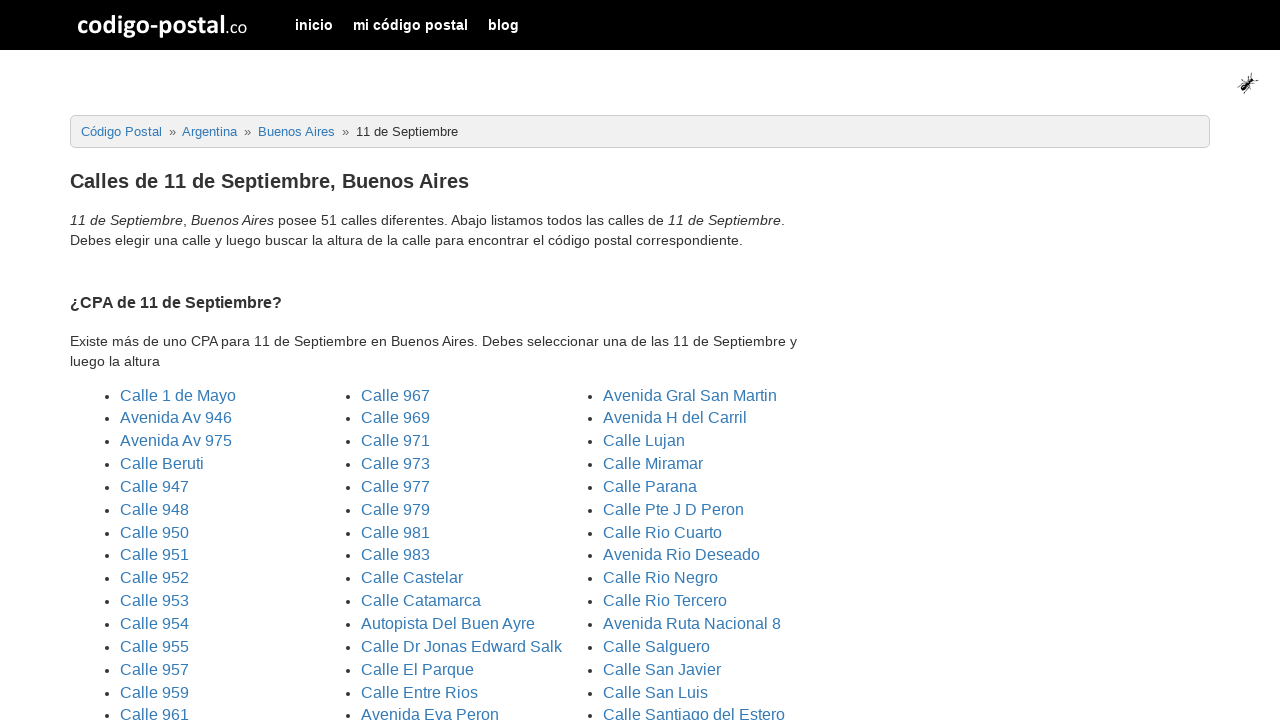

Navigated to first street page
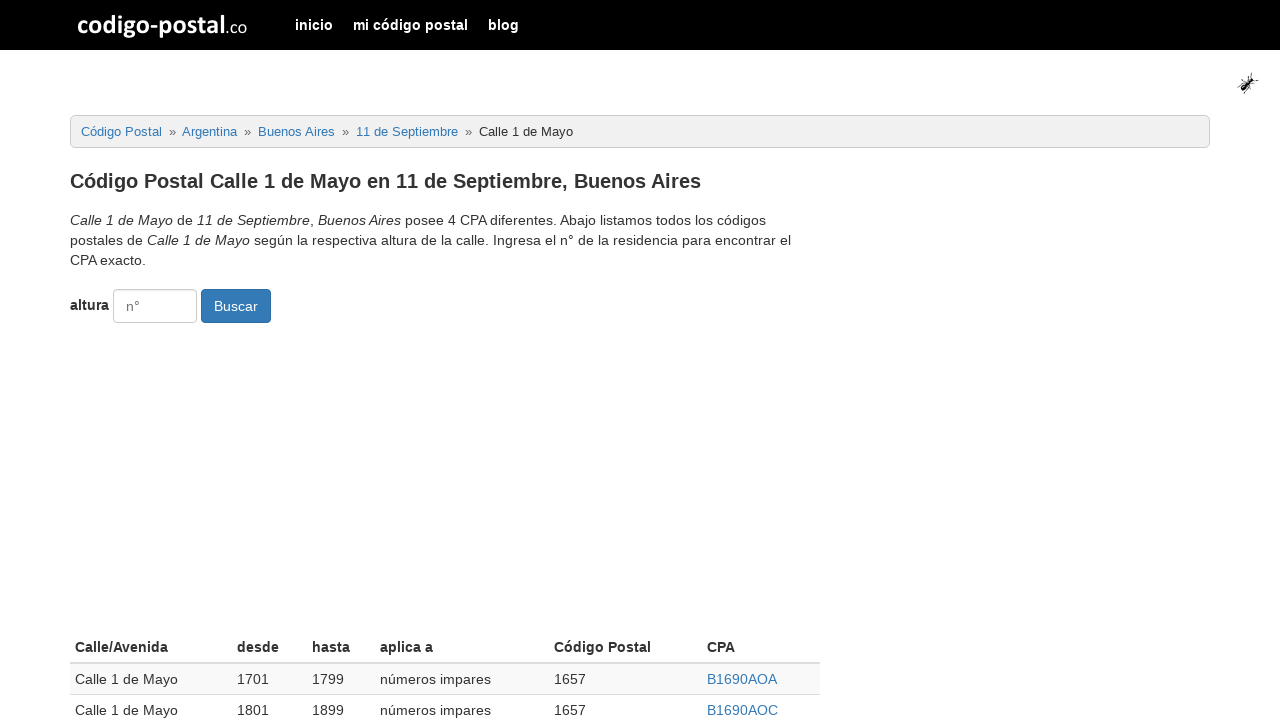

Street details table loaded
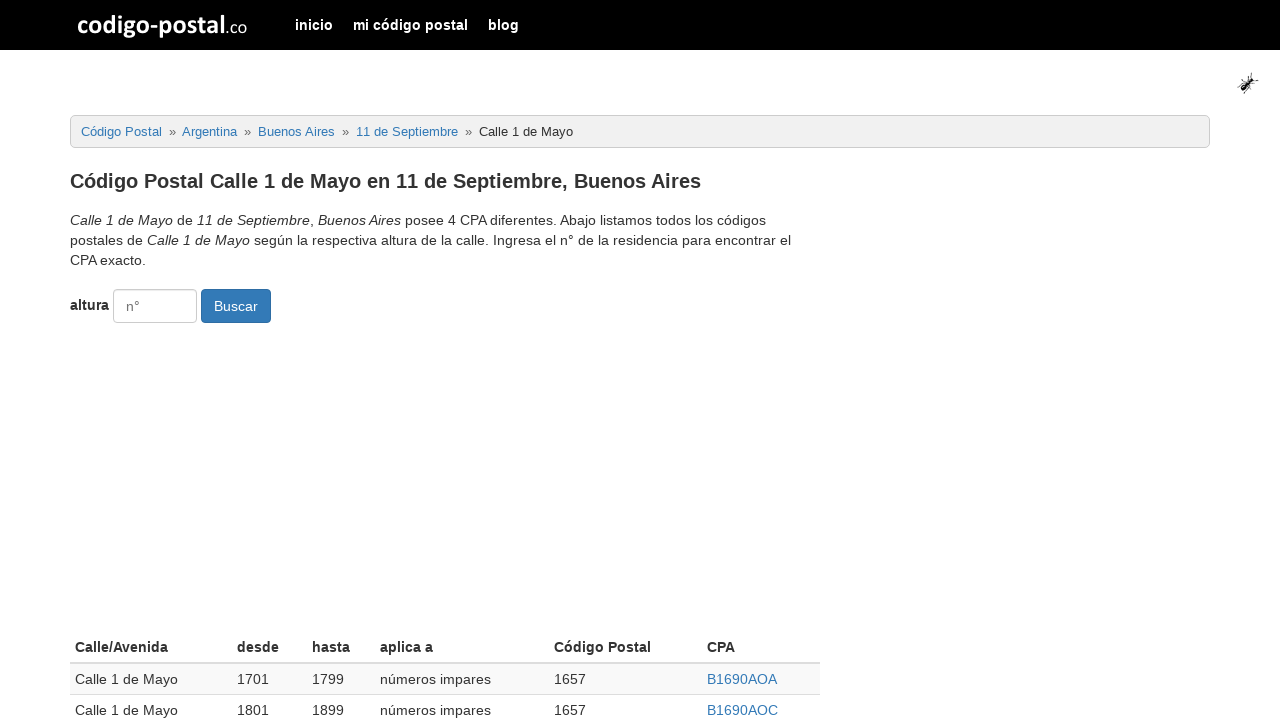

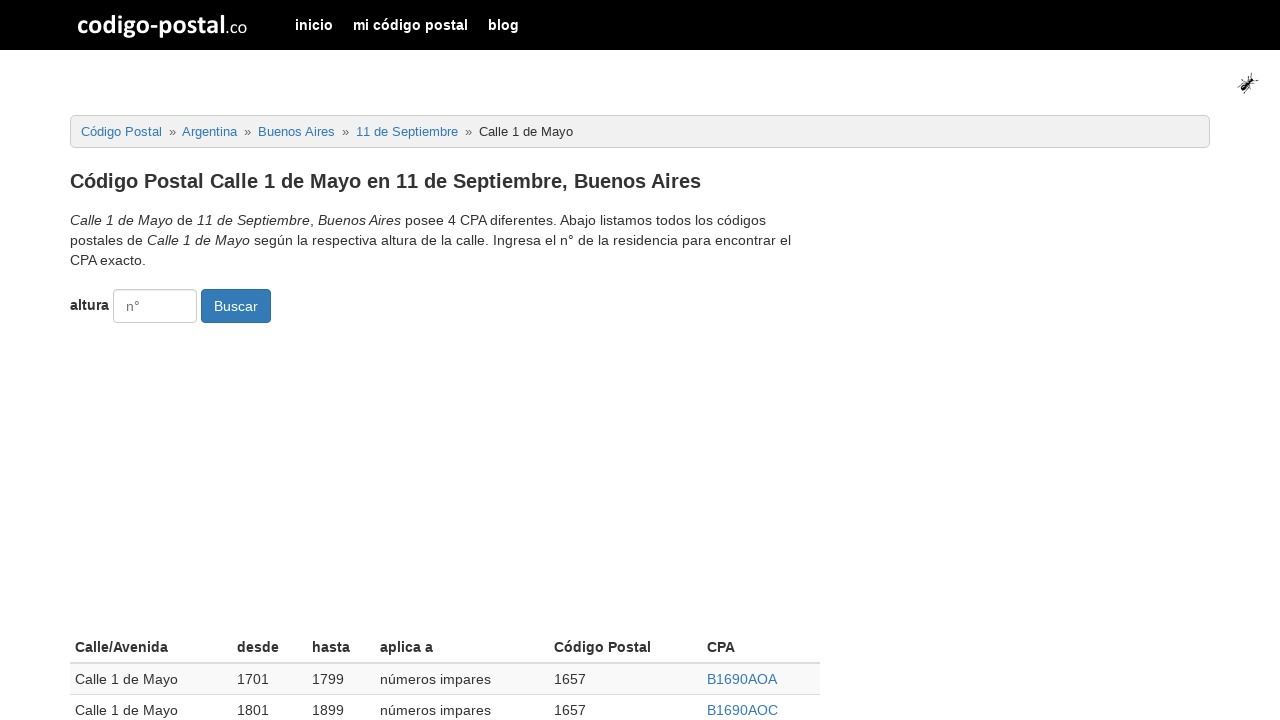